Tests clicking a sequence of buttons that appear dynamically. Clicks a start button, then buttons 01, 02, and 03 in sequence, waiting for each to become available, and verifies the final success message.

Starting URL: https://eviltester.github.io/synchole/buttons.html

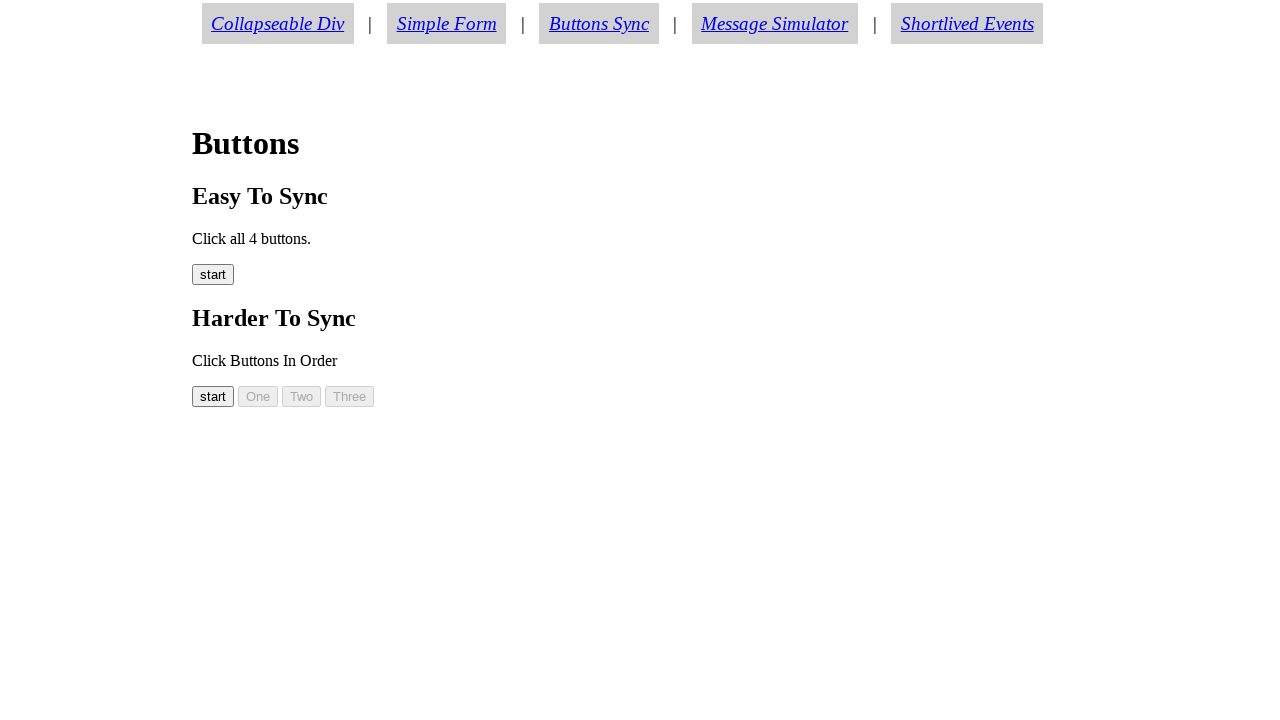

Clicked the start button (easy00) at (213, 275) on #easy00
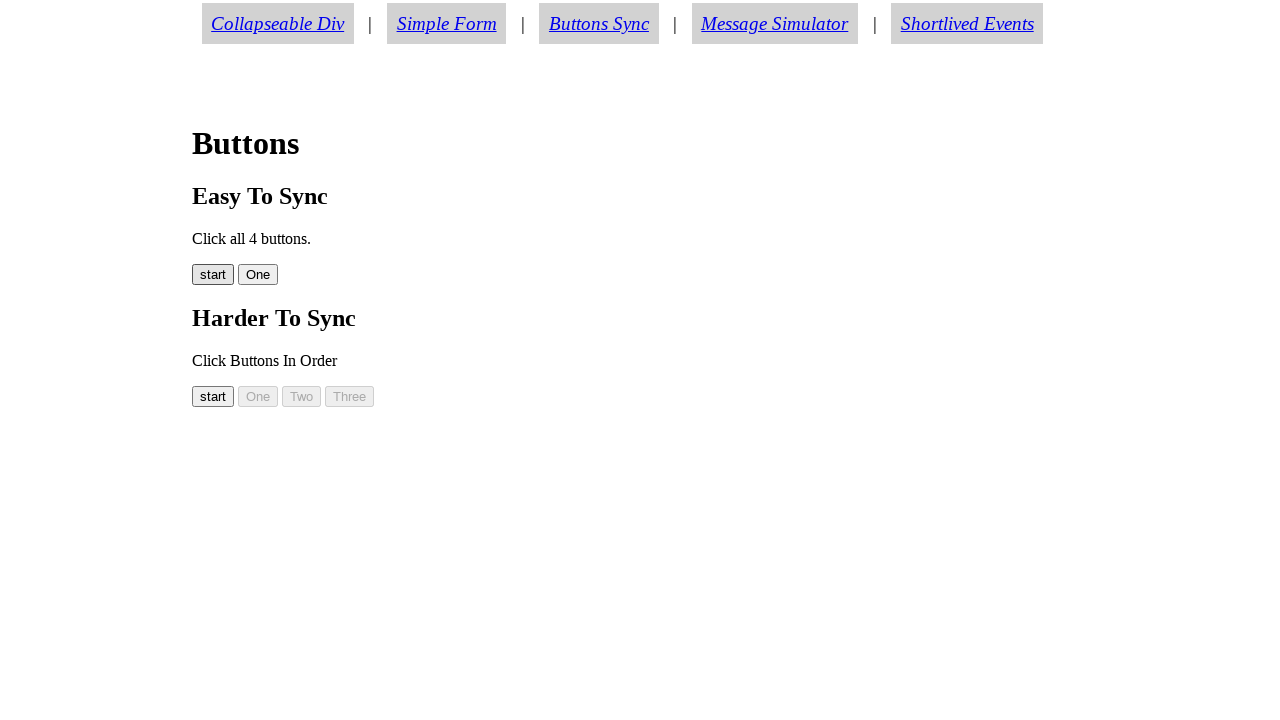

Clicked button 01 (easy01) at (258, 275) on #easy01
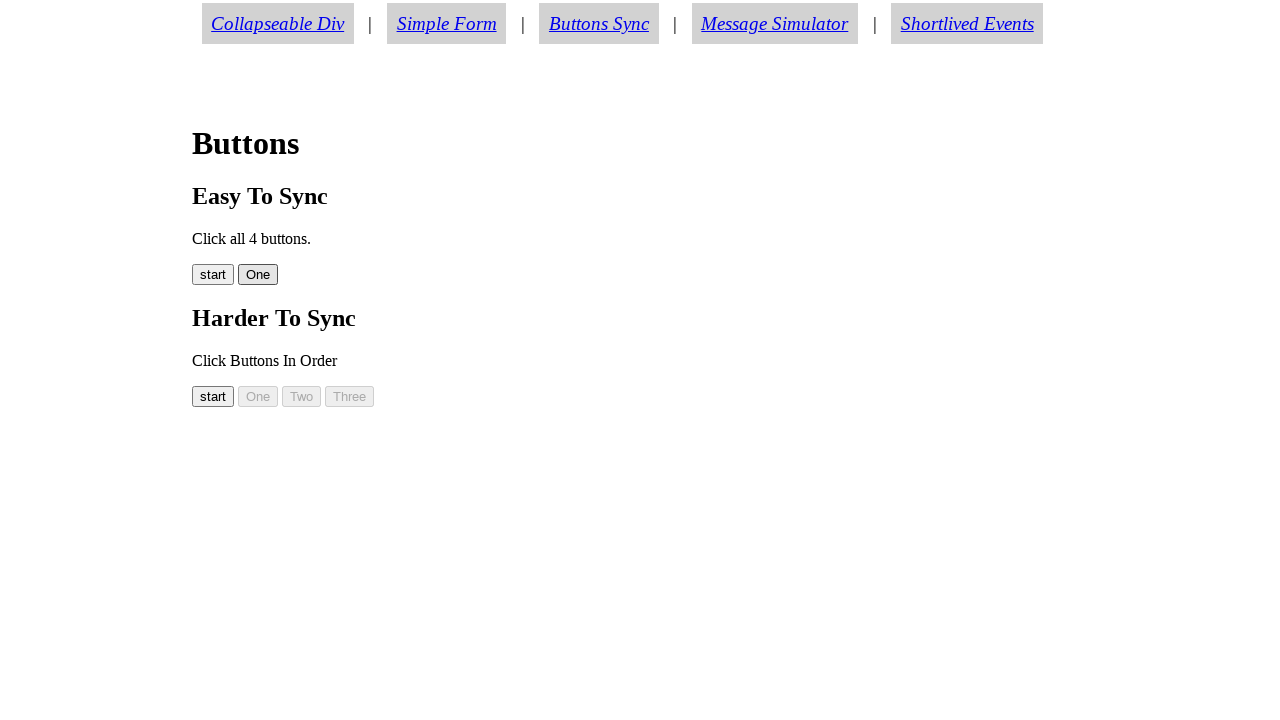

Clicked button 02 (easy02) at (298, 275) on #easy02
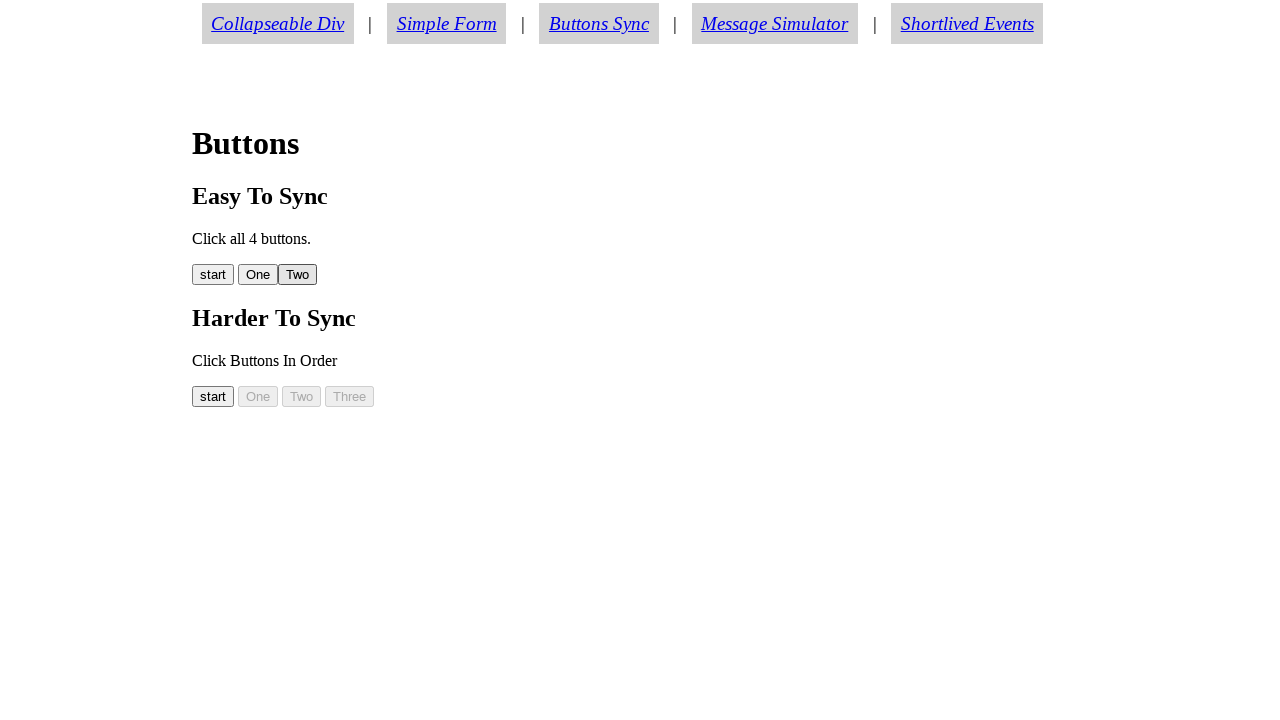

Clicked button 03 (easy03) at (342, 275) on #easy03
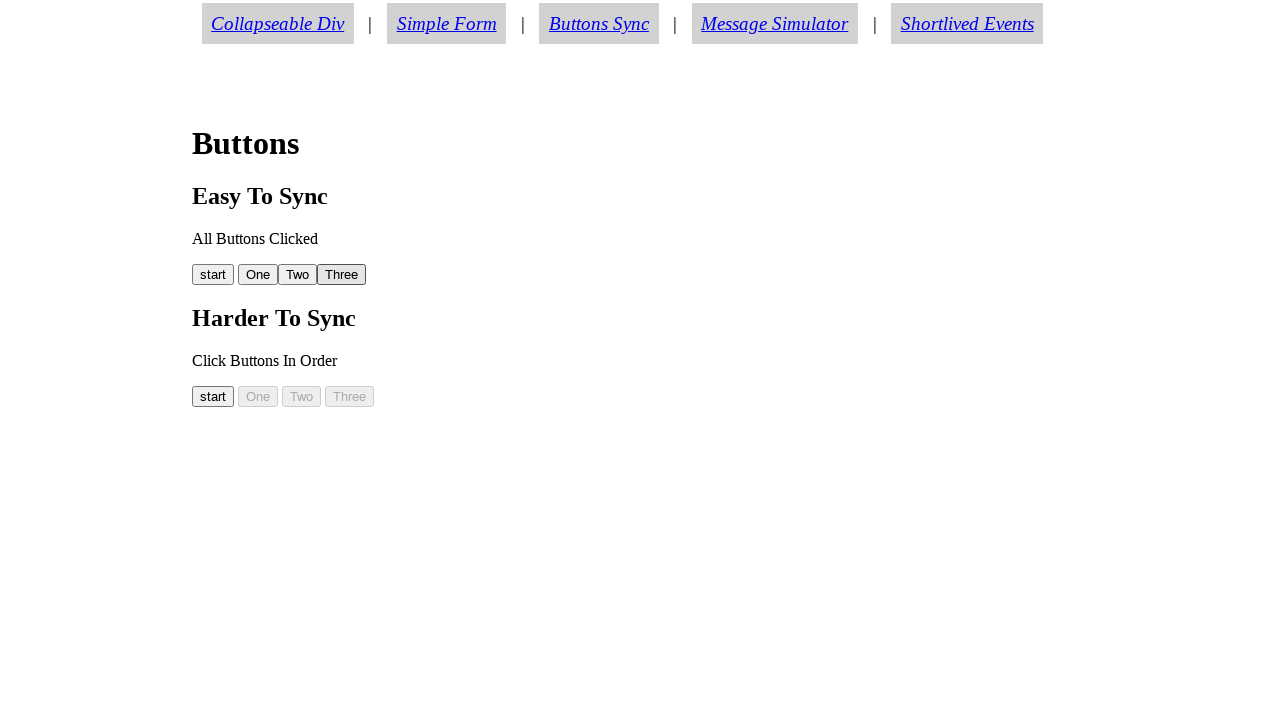

Success message 'All Buttons Clicked' appeared
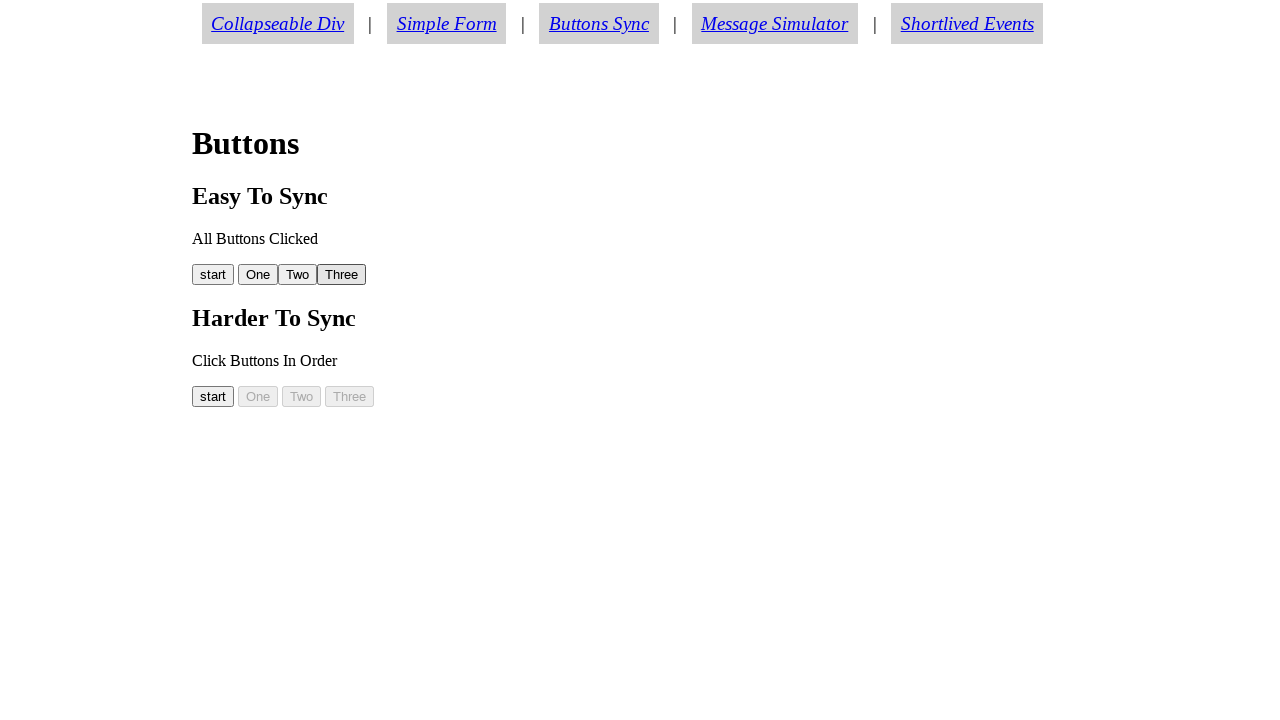

Located the success message element
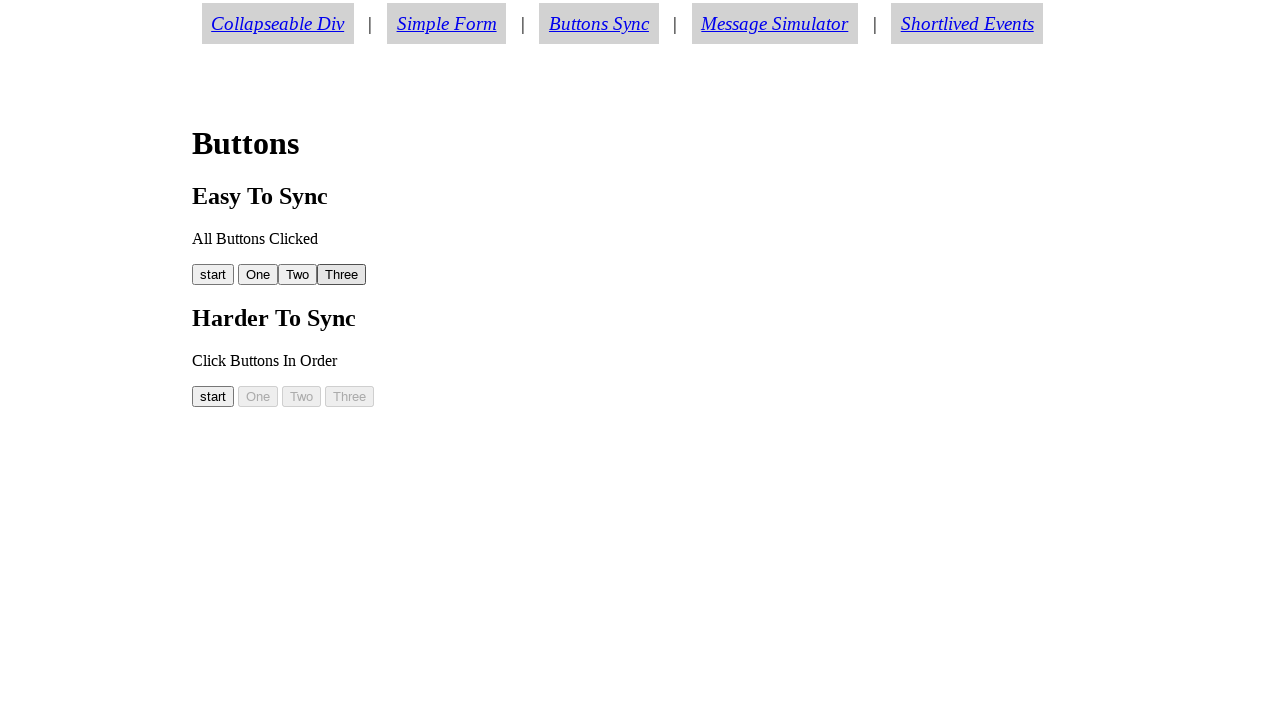

Verified that success message text is 'All Buttons Clicked'
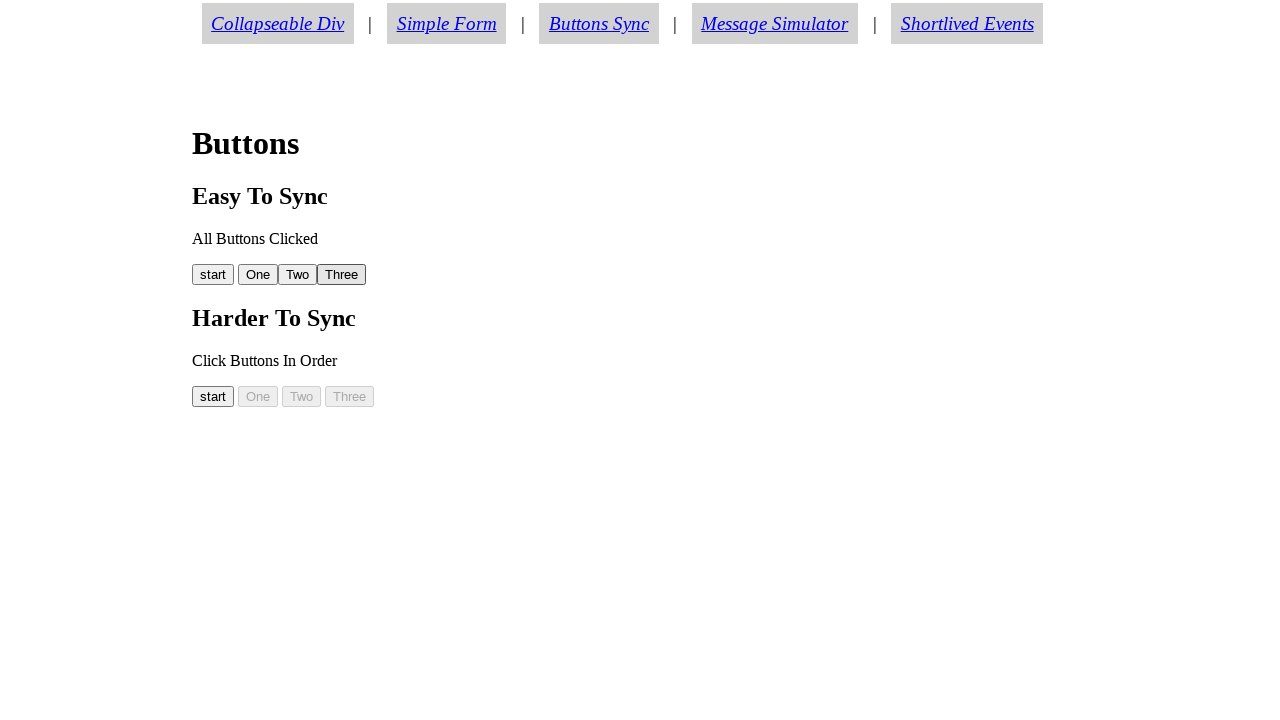

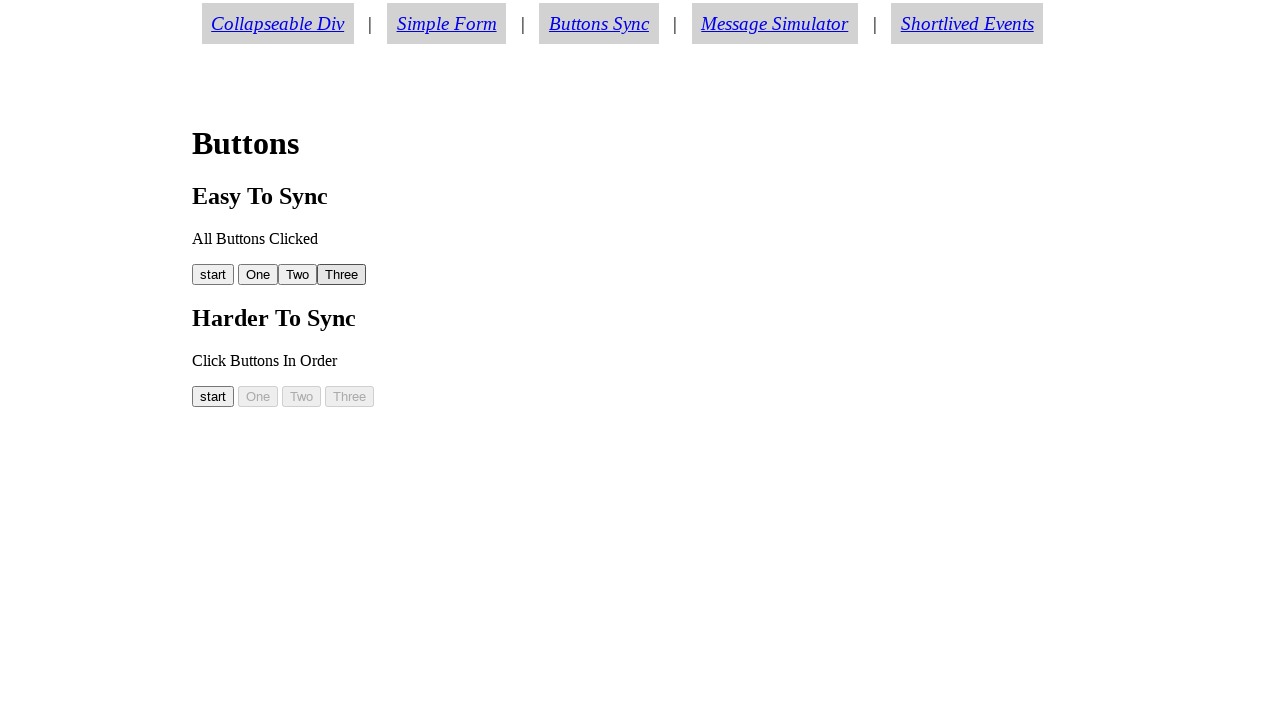